Tests marking individual items as complete by checking checkboxes on two todo items

Starting URL: https://demo.playwright.dev/todomvc

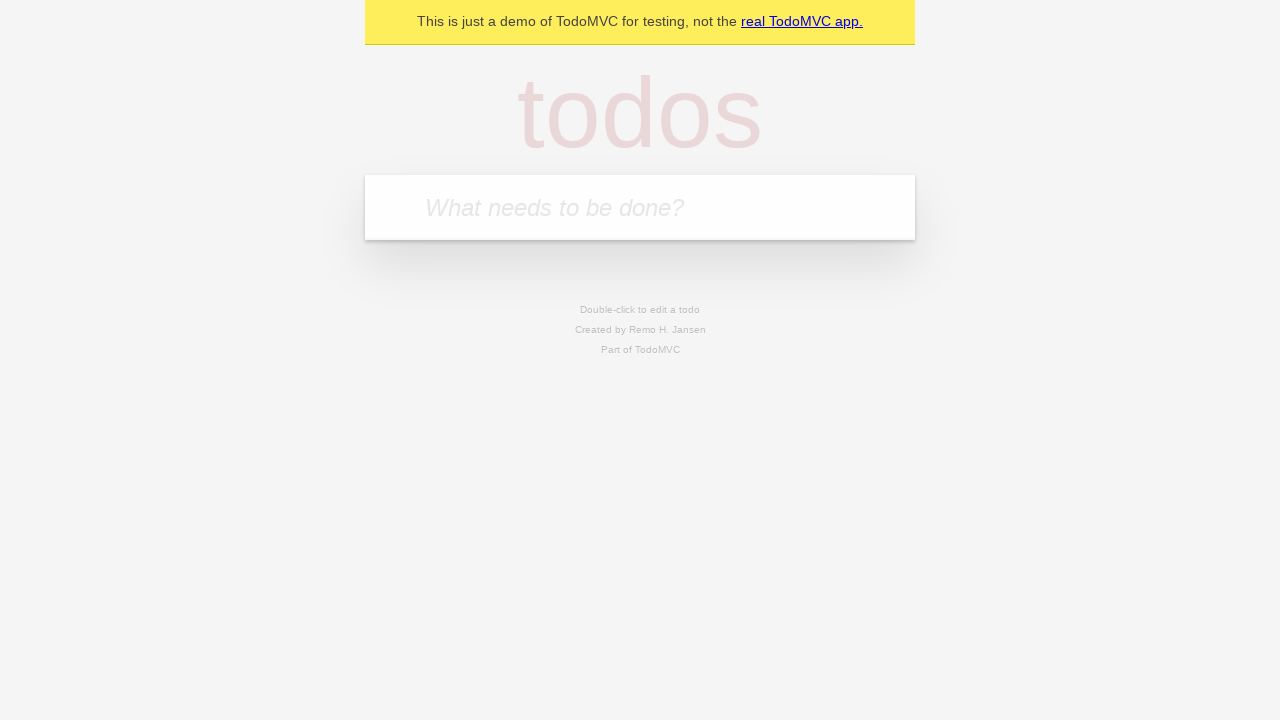

Navigated to TodoMVC demo application
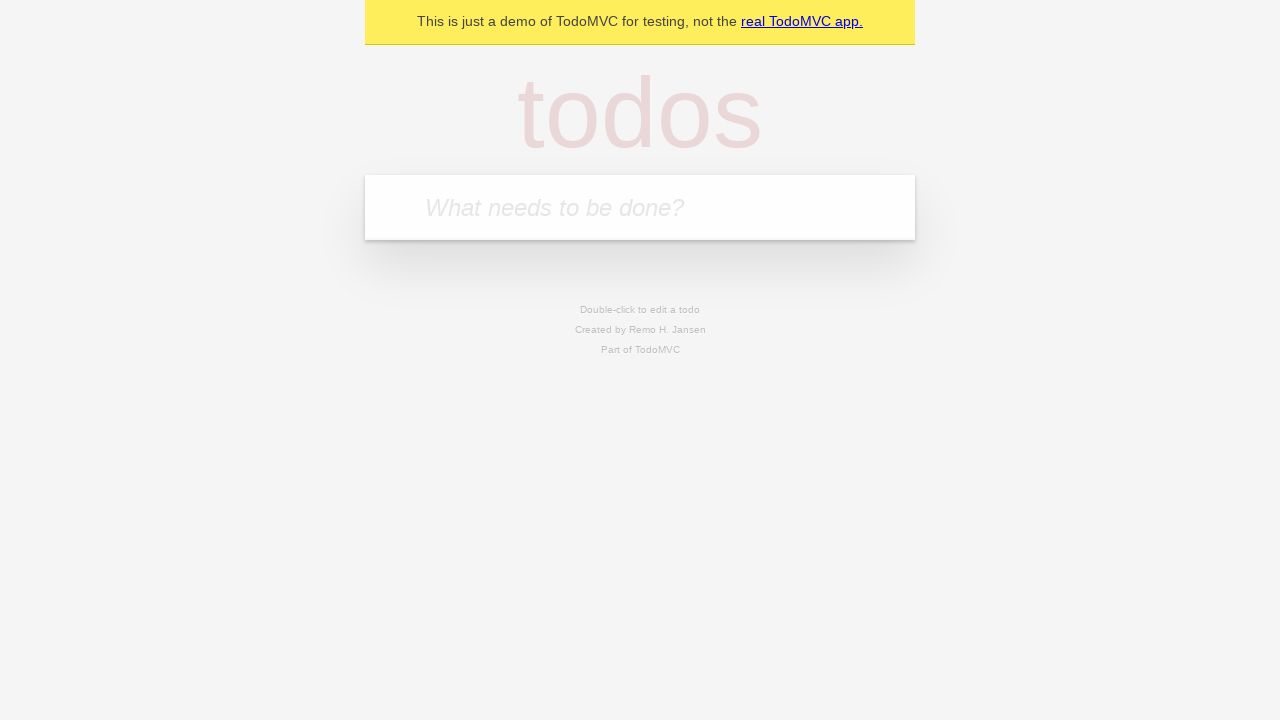

Filled todo input field with 'buy some cheese' on internal:attr=[placeholder="What needs to be done?"i]
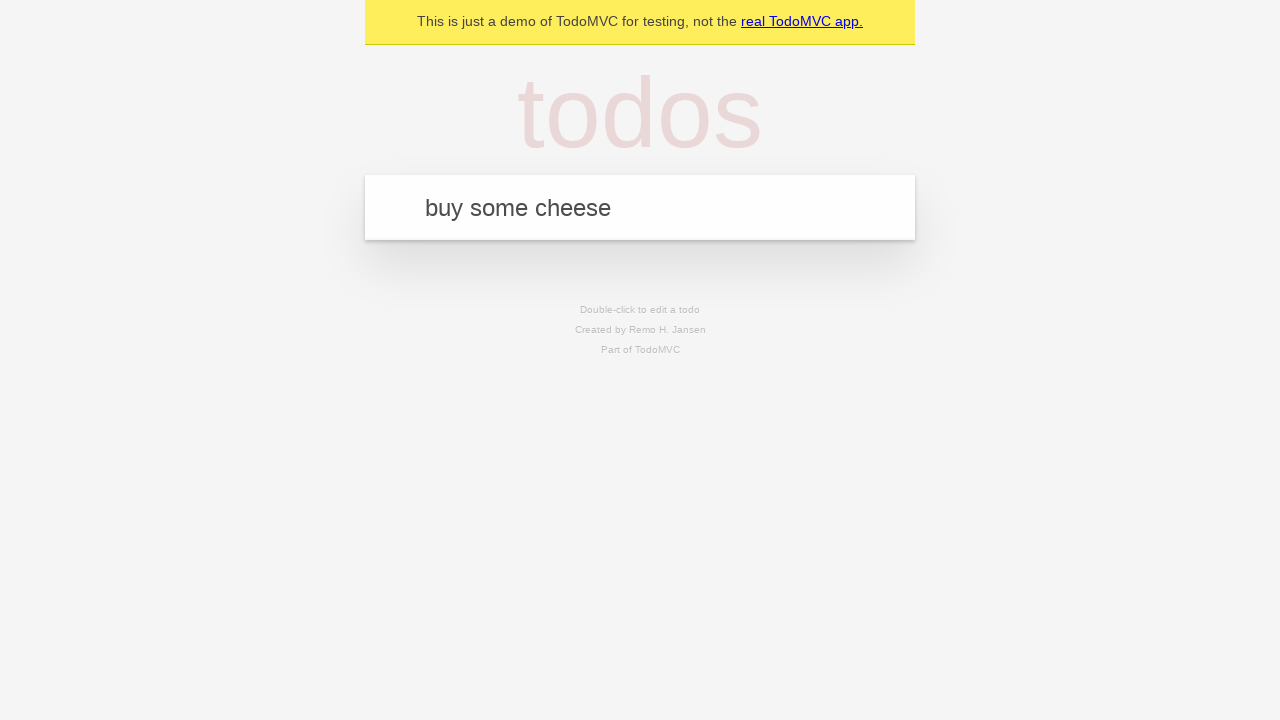

Pressed Enter to create todo item 'buy some cheese' on internal:attr=[placeholder="What needs to be done?"i]
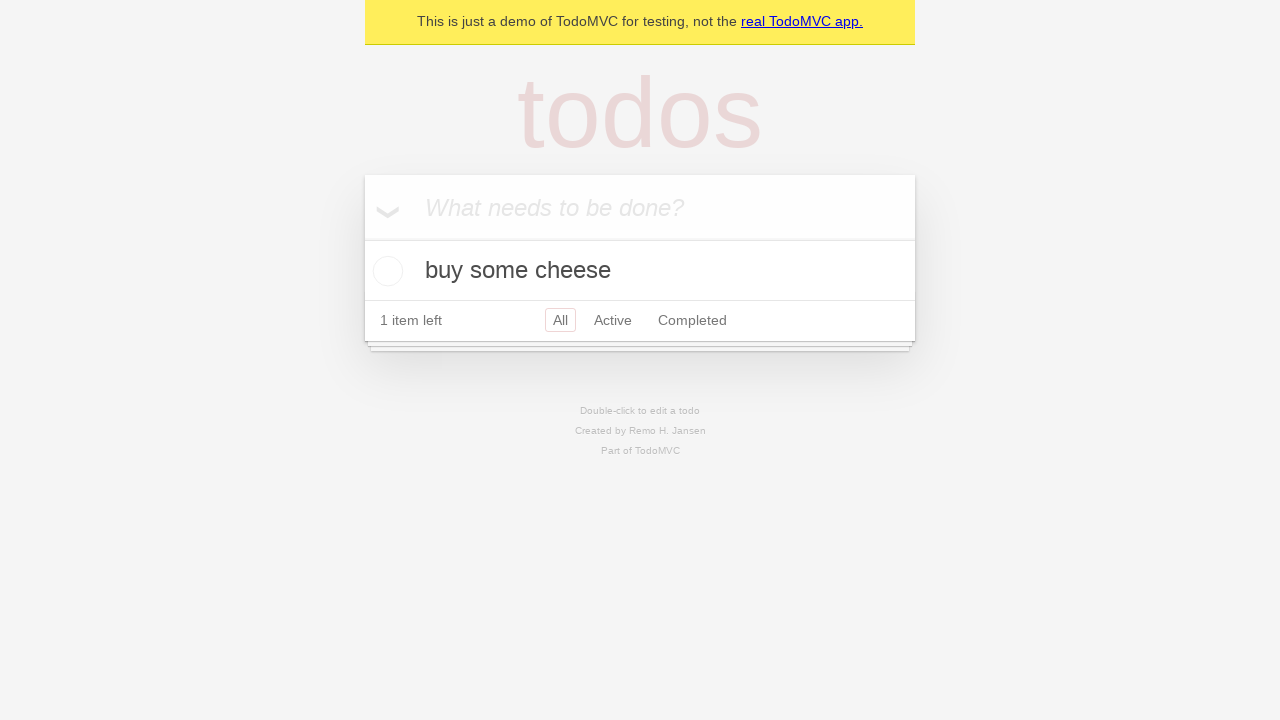

Filled todo input field with 'feed the cat' on internal:attr=[placeholder="What needs to be done?"i]
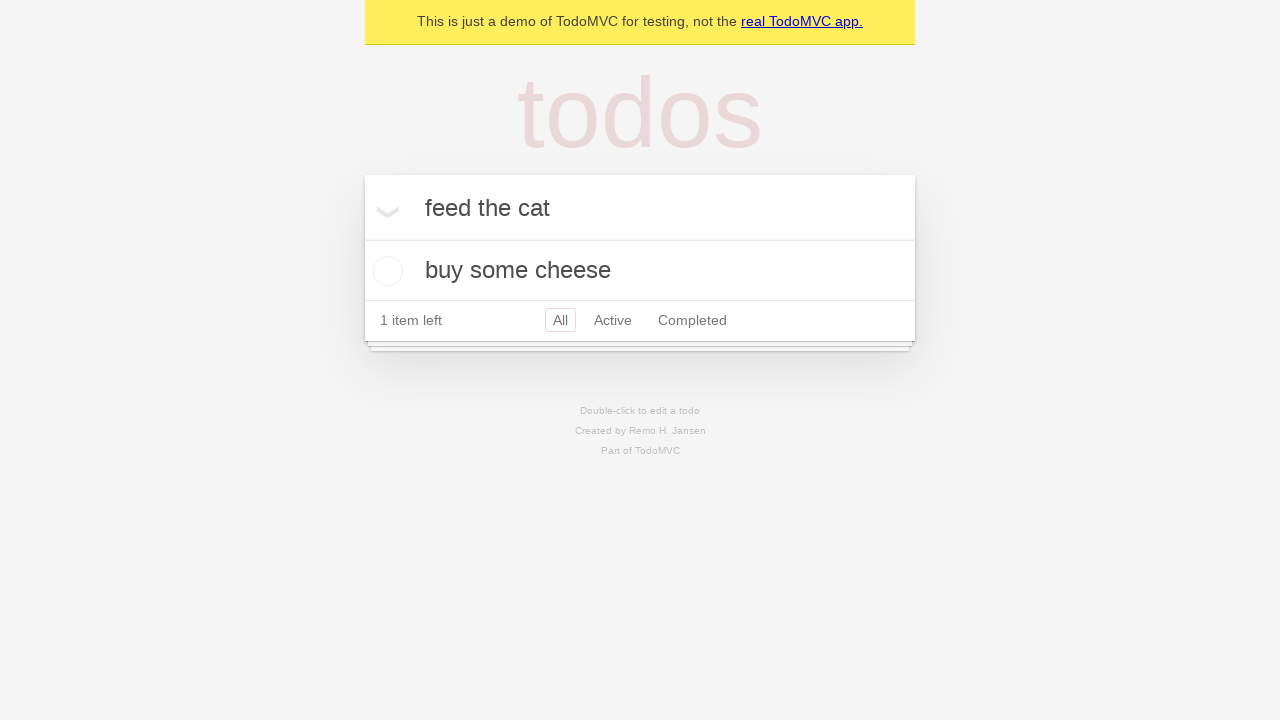

Pressed Enter to create todo item 'feed the cat' on internal:attr=[placeholder="What needs to be done?"i]
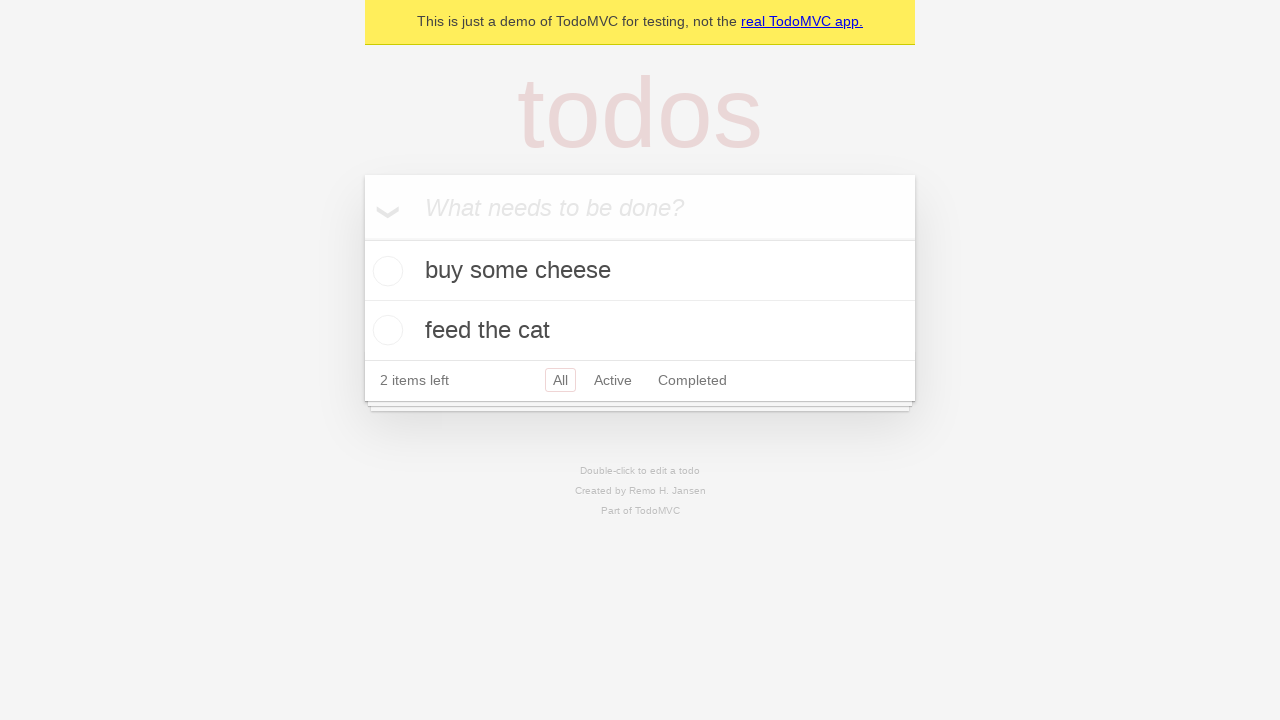

Marked first todo item as complete by checking its checkbox at (385, 271) on internal:testid=[data-testid="todo-item"s] >> nth=0 >> internal:role=checkbox
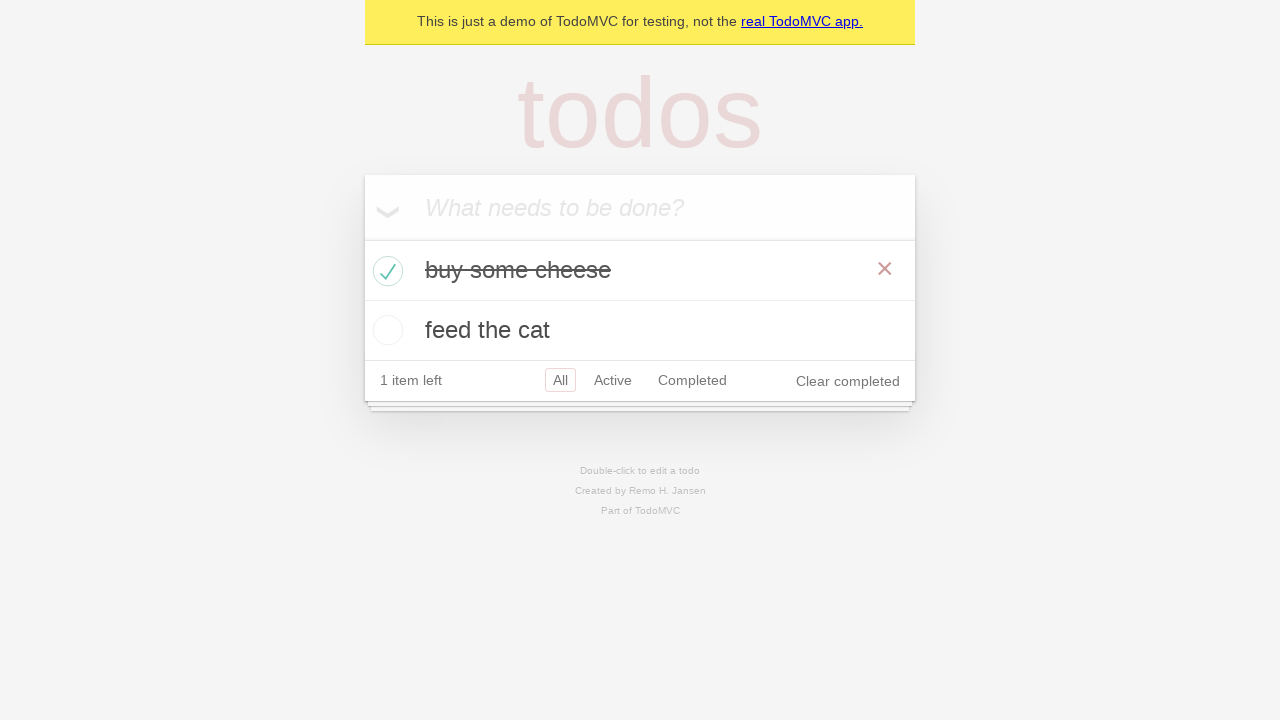

Marked second todo item as complete by checking its checkbox at (385, 330) on internal:testid=[data-testid="todo-item"s] >> nth=1 >> internal:role=checkbox
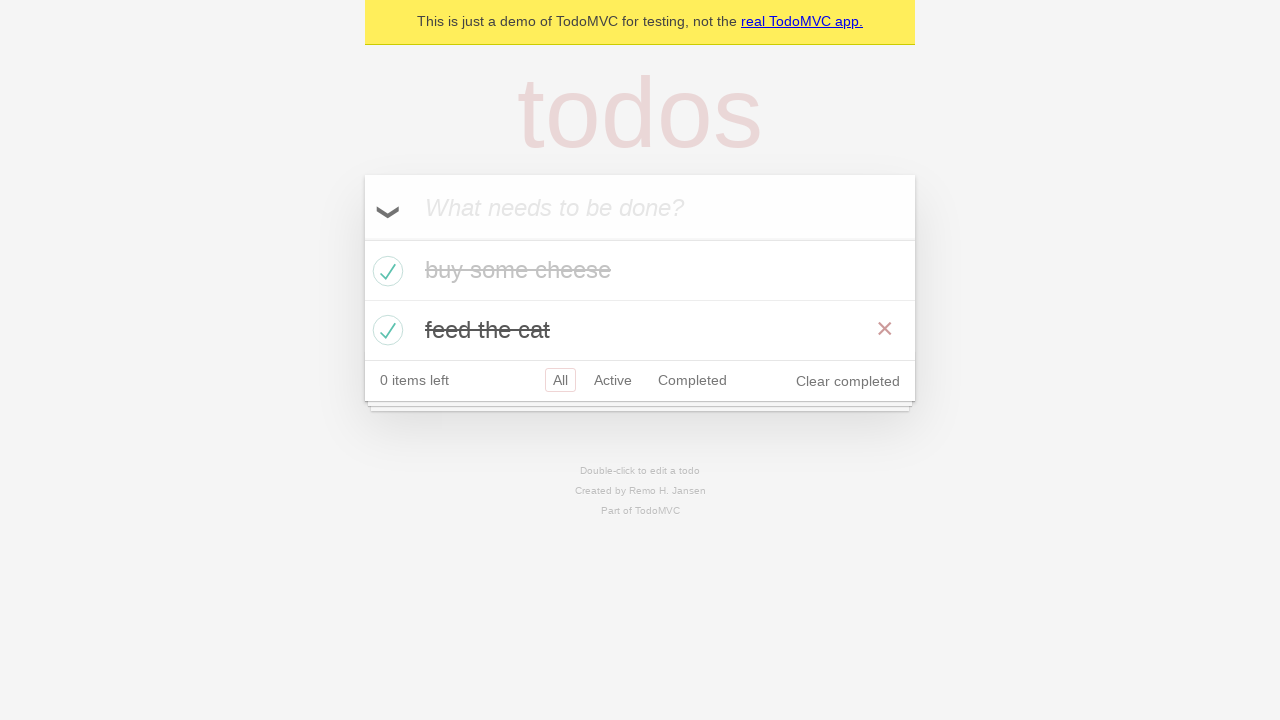

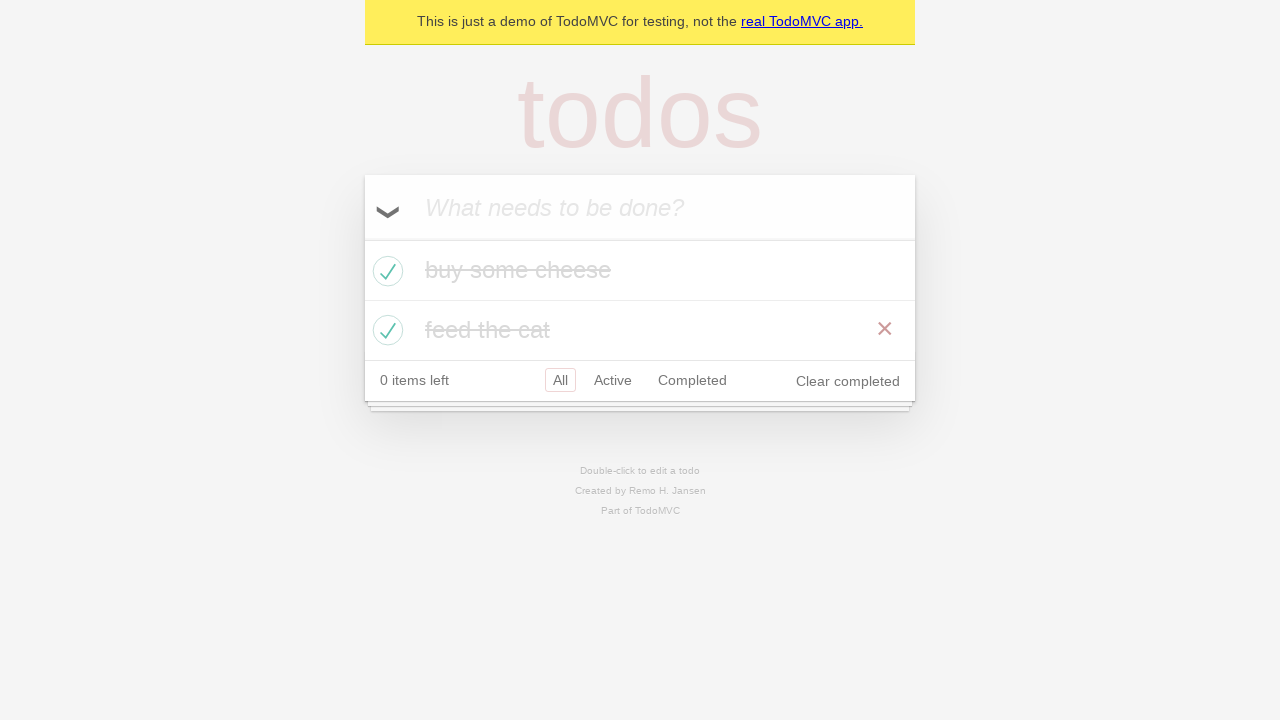